Tests dynamic checkbox controls by toggling visibility and interacting with the checkbox when it becomes visible

Starting URL: https://training-support.net/webelements/dynamic-controls

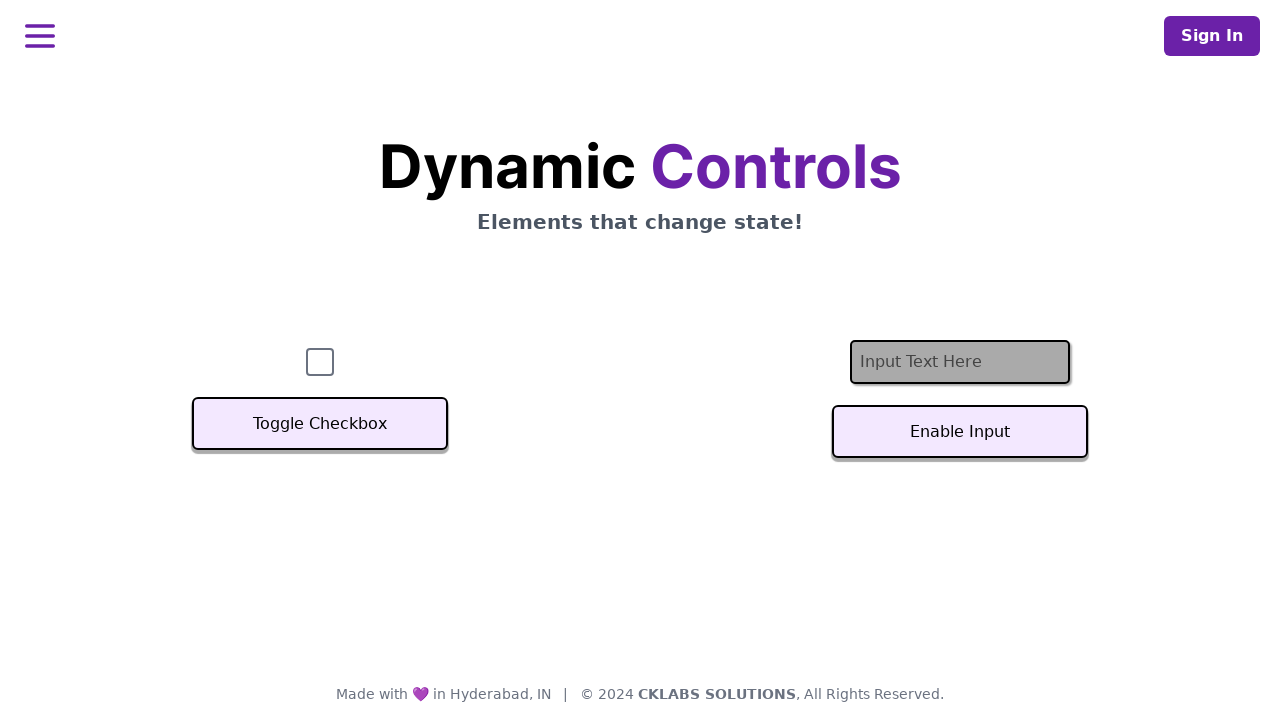

Located checkbox element on page
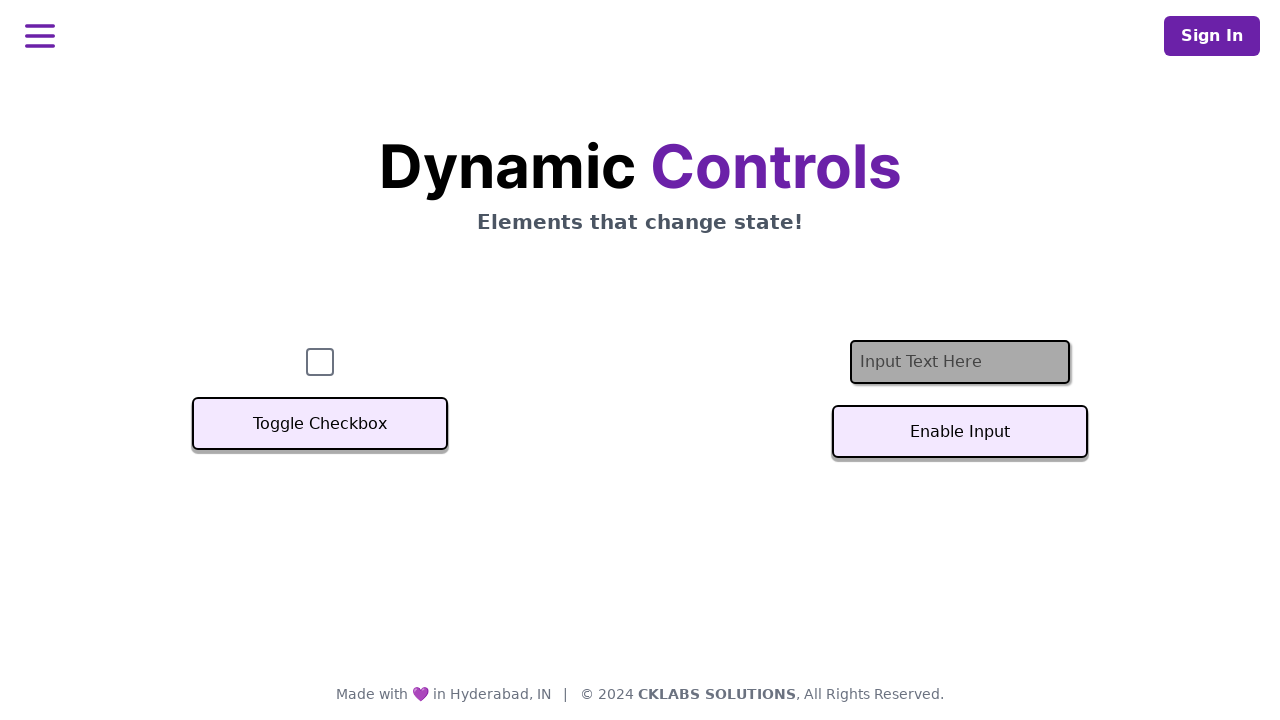

Clicked Toggle Checkbox button to hide checkbox at (320, 424) on xpath=//button[text()='Toggle Checkbox']
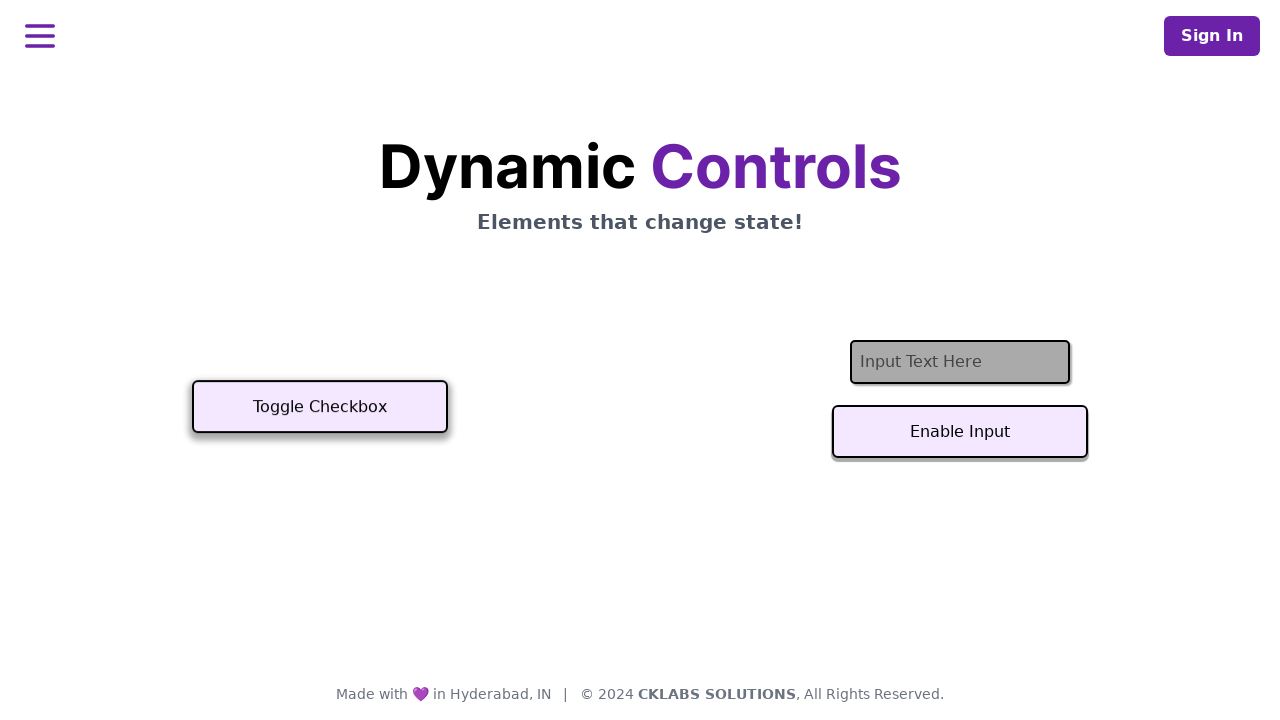

Verified checkbox became invisible
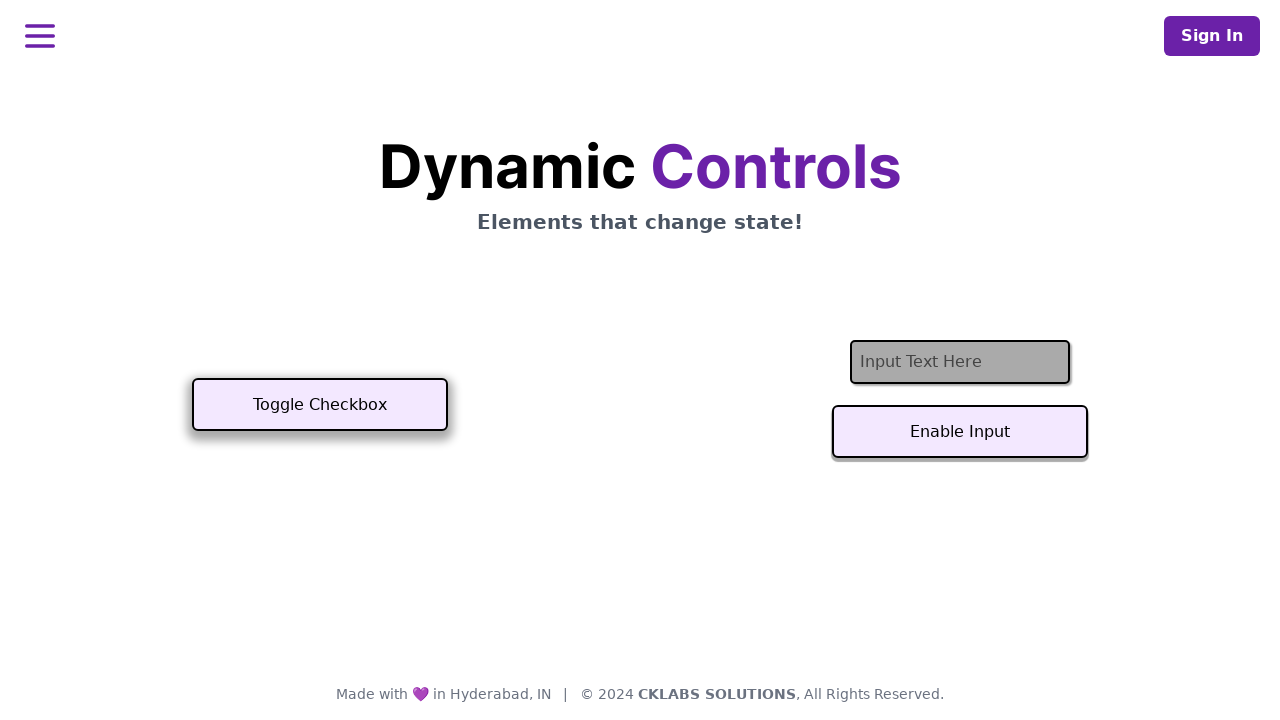

Clicked Toggle Checkbox button to show checkbox at (320, 405) on xpath=//button[text()='Toggle Checkbox']
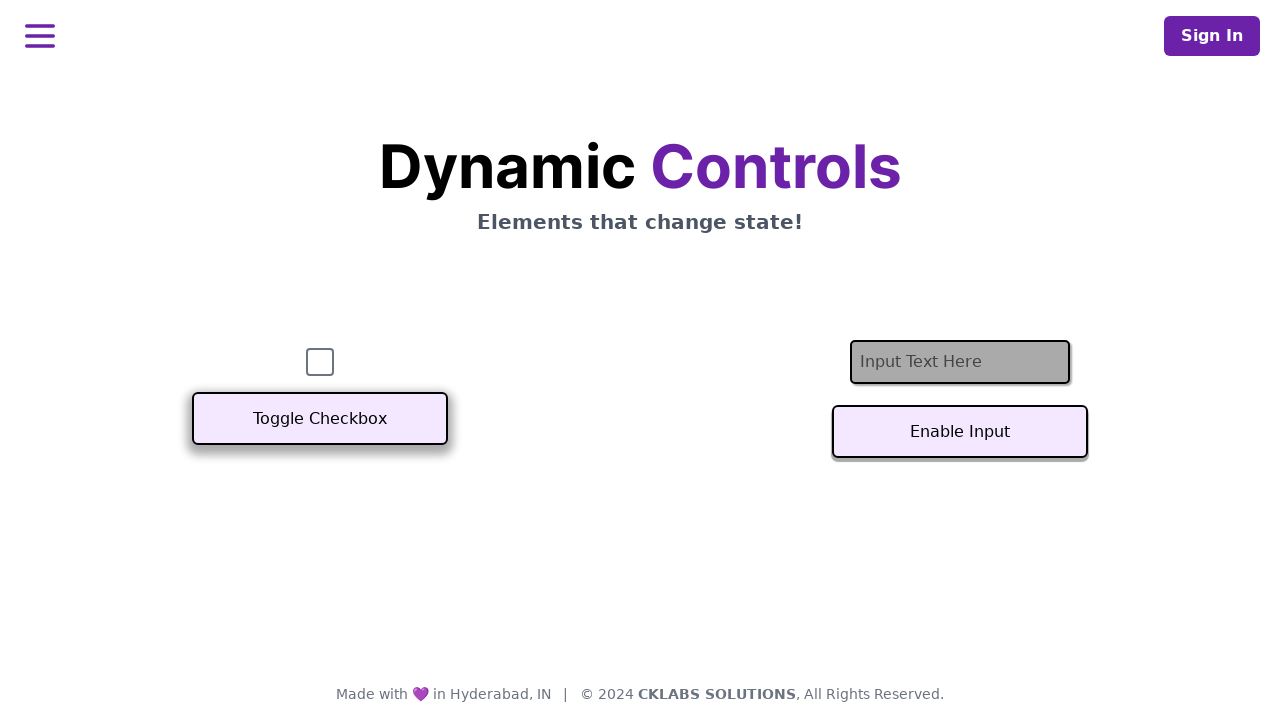

Verified checkbox became visible
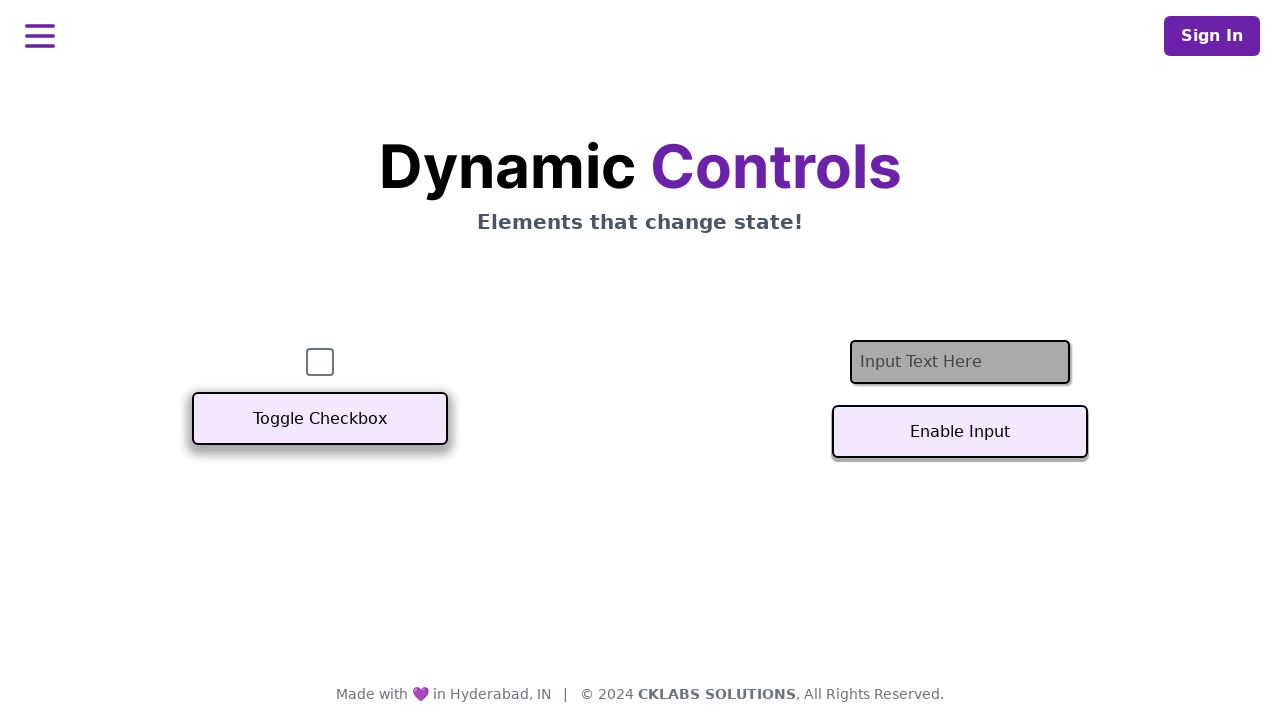

Clicked on the visible checkbox to toggle it at (320, 362) on #checkbox
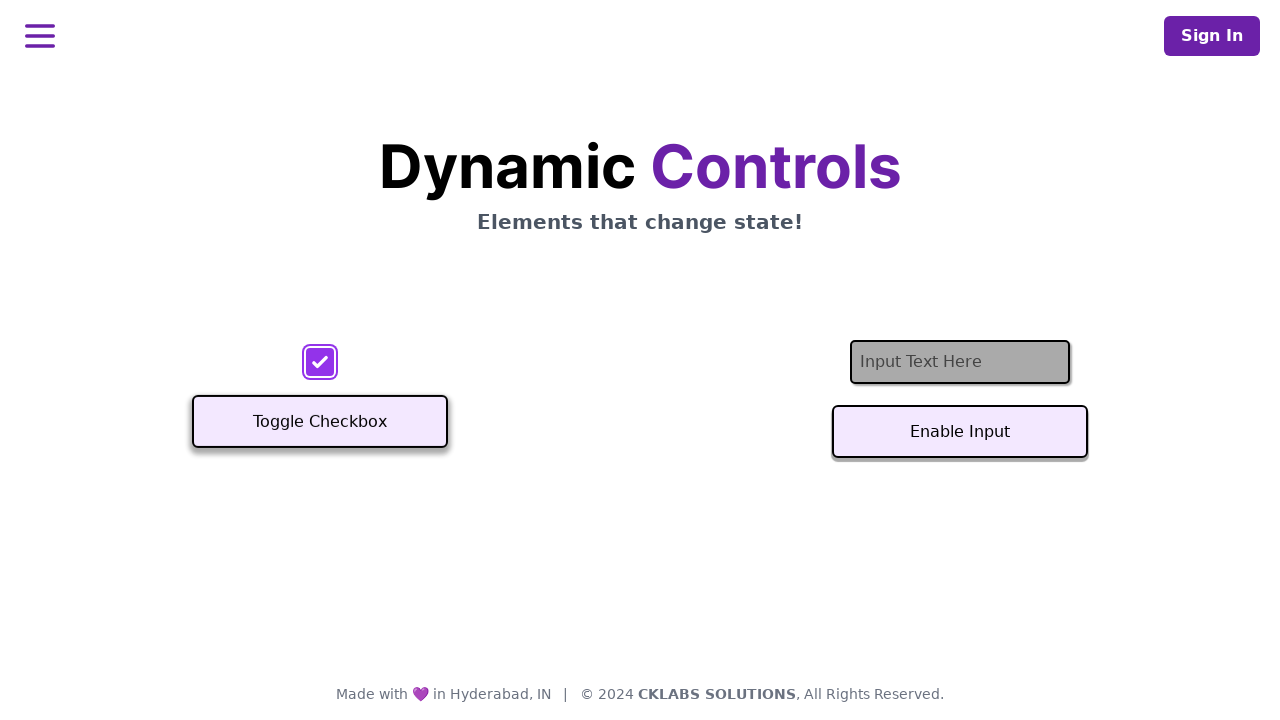

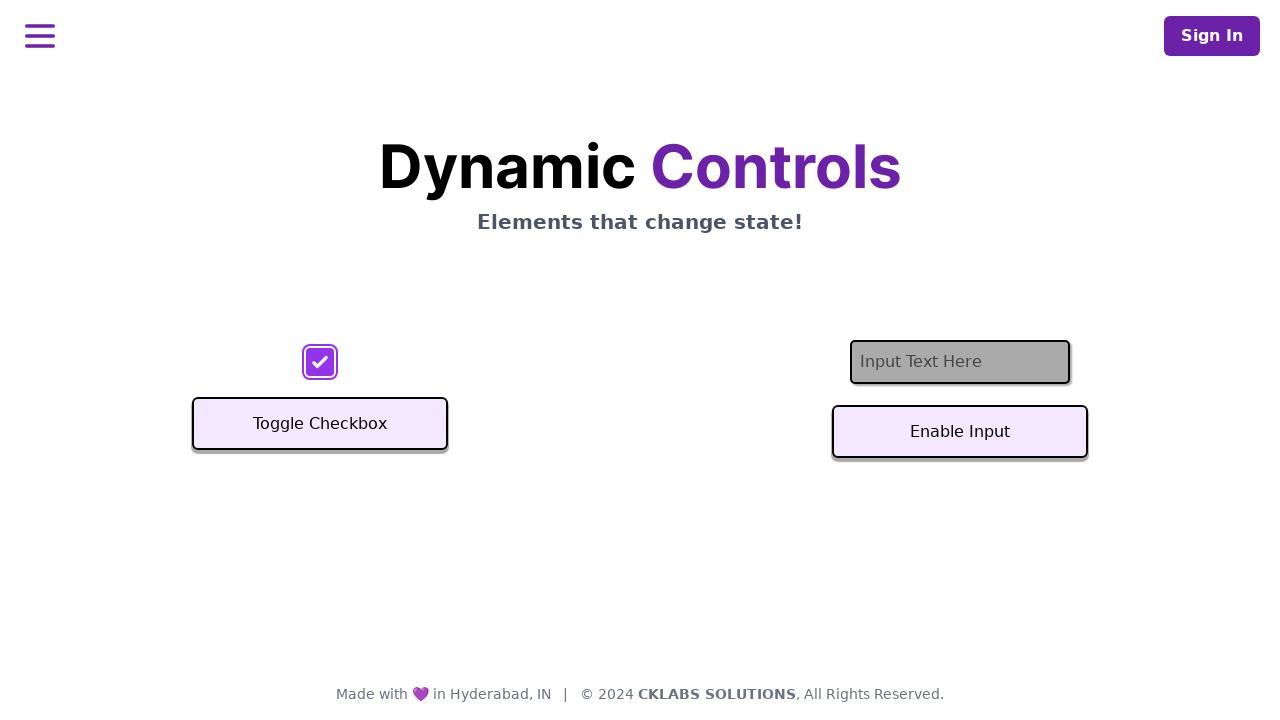